Verifies that the welcome logo/image is present and displayed on the main page

Starting URL: https://deens-master.now.sh/

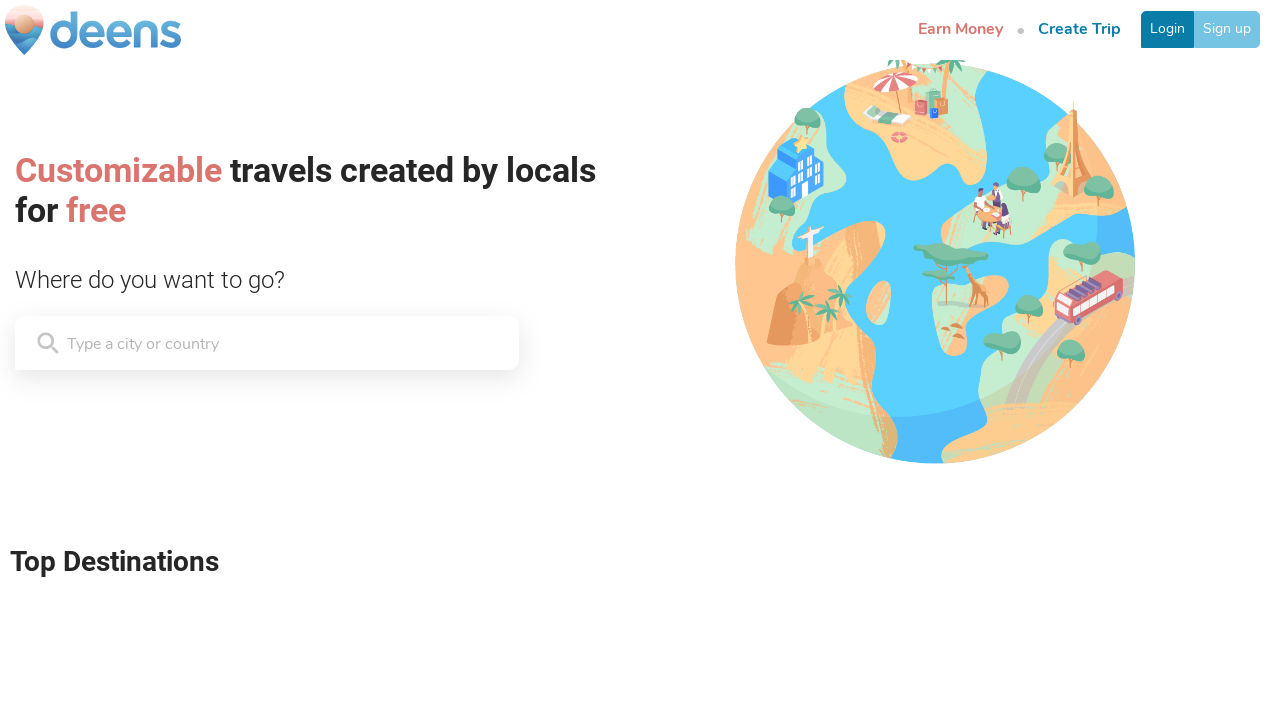

Navigated to main page at https://deens-master.now.sh/
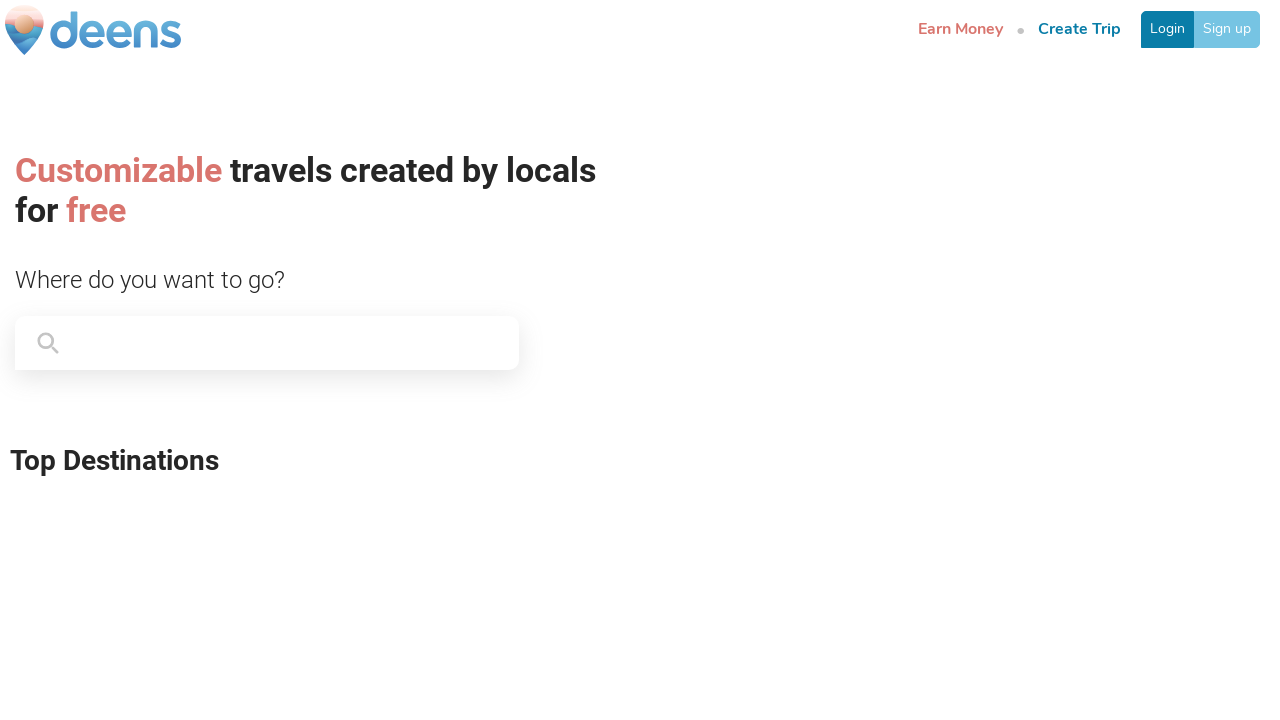

Located welcome logo element
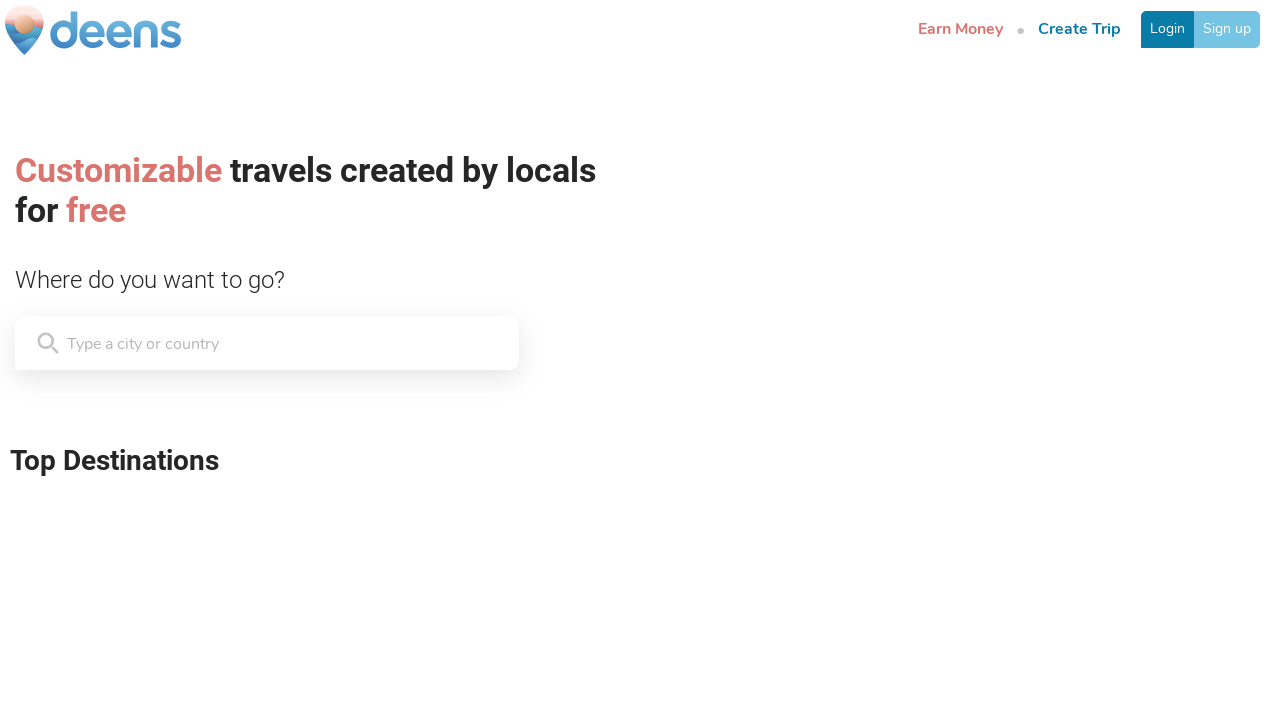

Welcome logo became visible
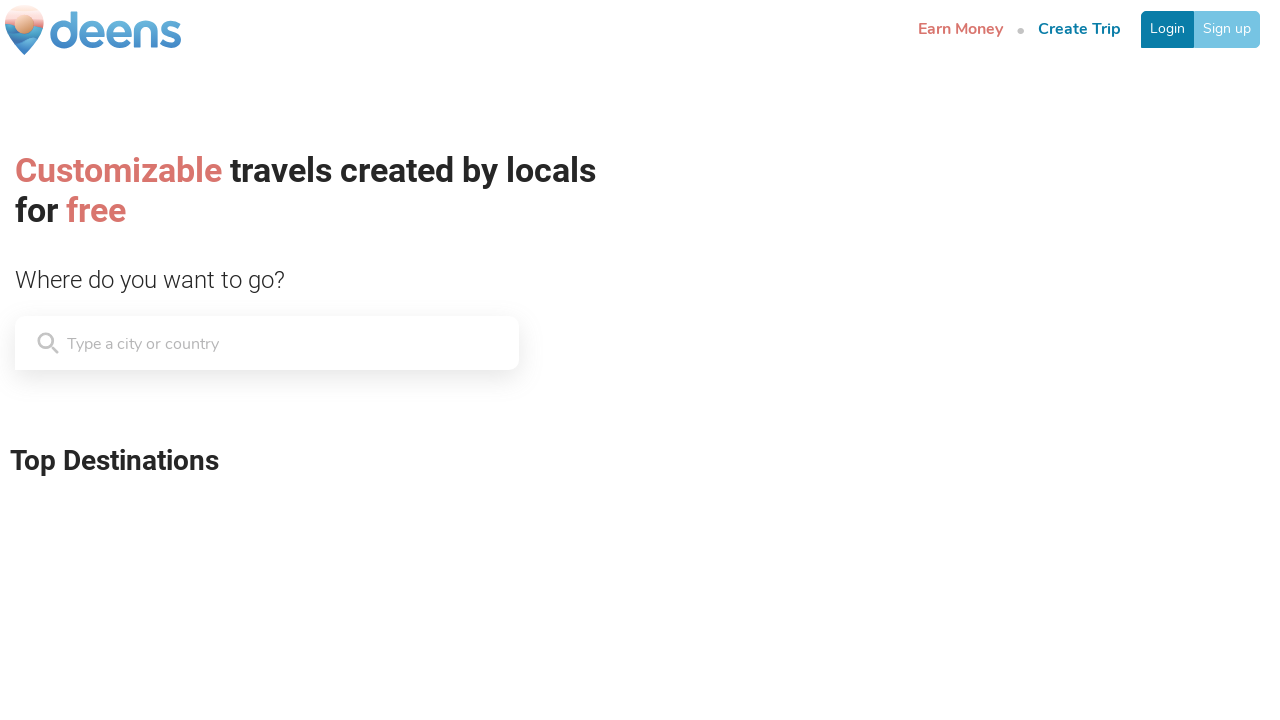

Verified that welcome logo is displayed on the main page
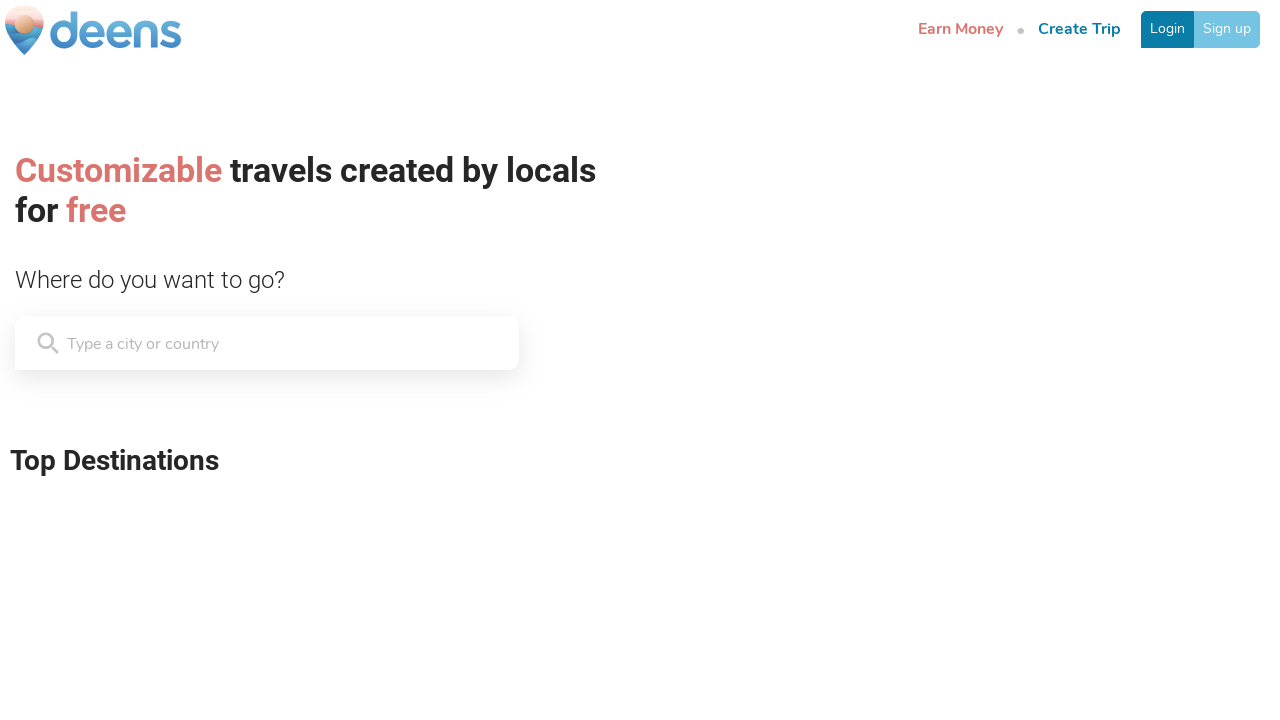

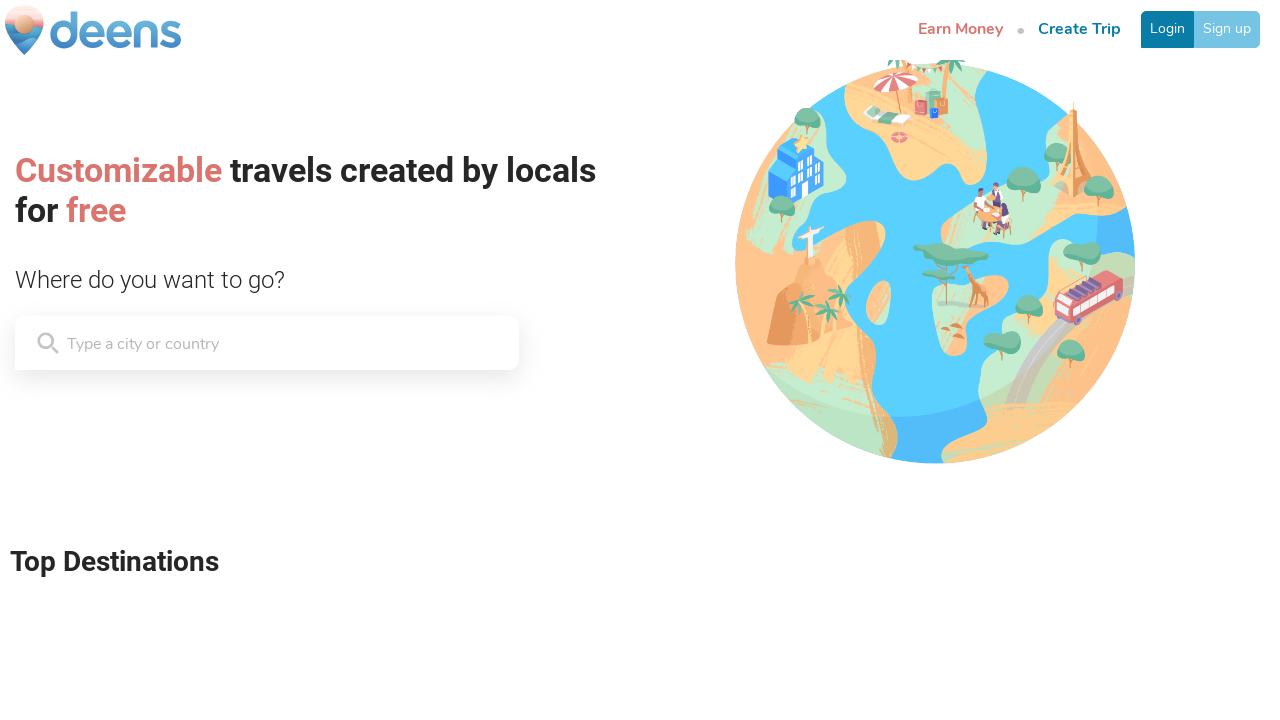